Tests alert handling by triggering a delayed alert and accepting it after it appears

Starting URL: https://demoqa.com/alerts

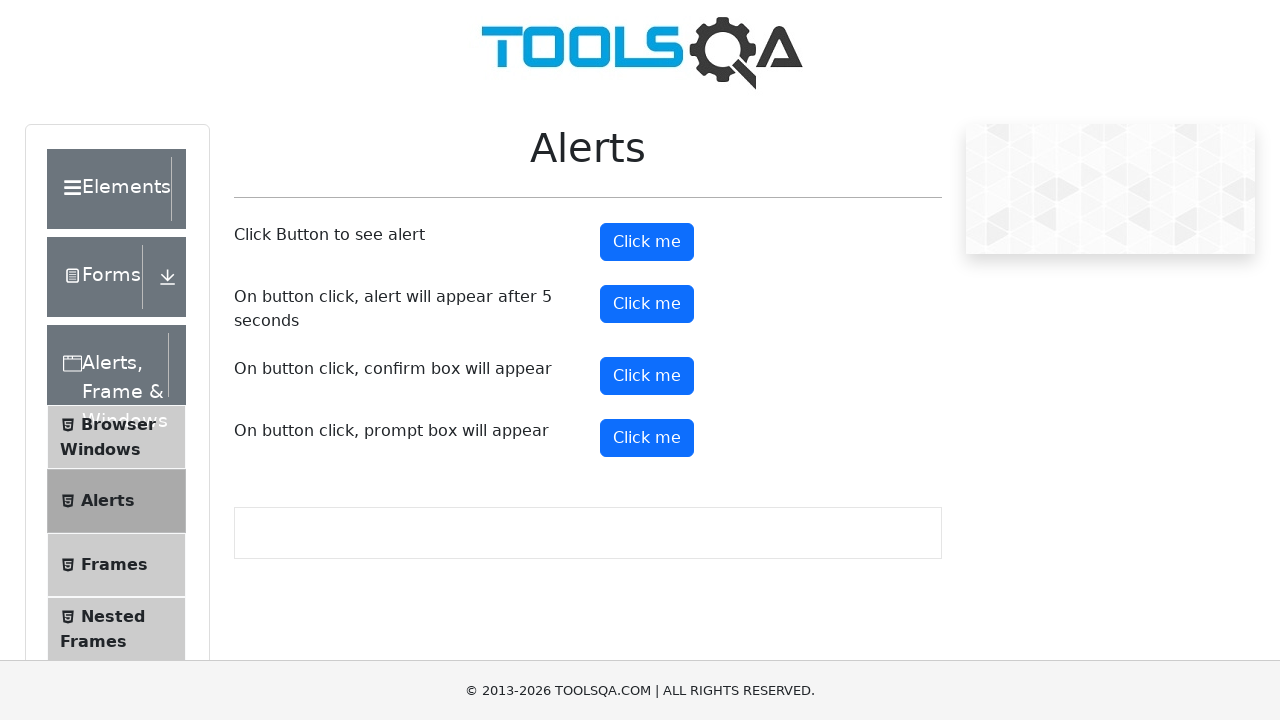

Clicked button to trigger delayed alert at (647, 304) on xpath=//button[@id='timerAlertButton']
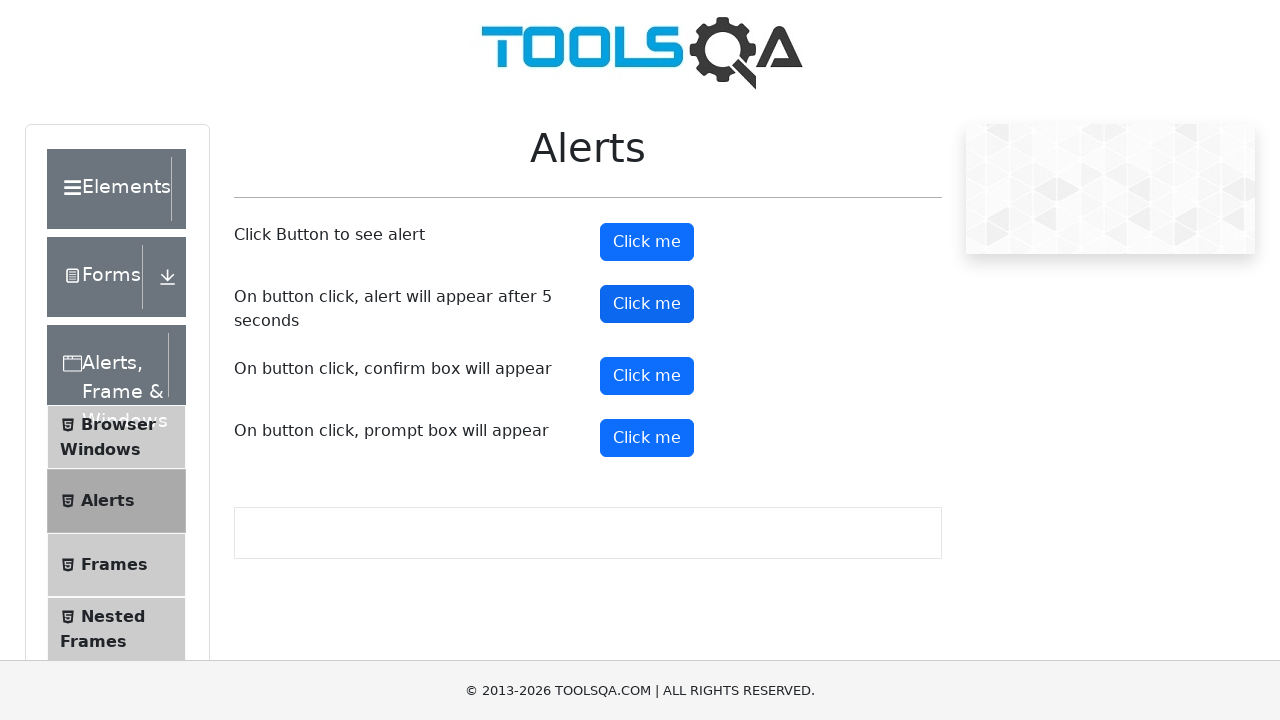

Waited 5 seconds for alert to appear
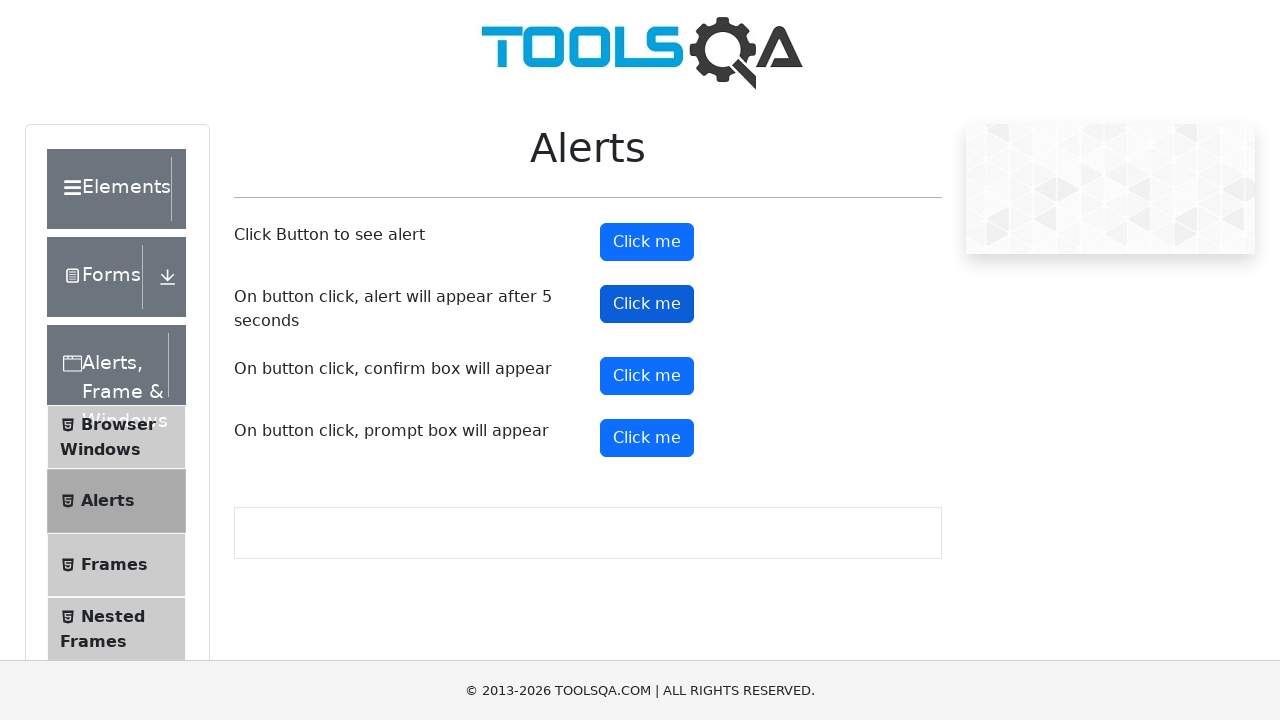

Set up dialog handler to accept the alert
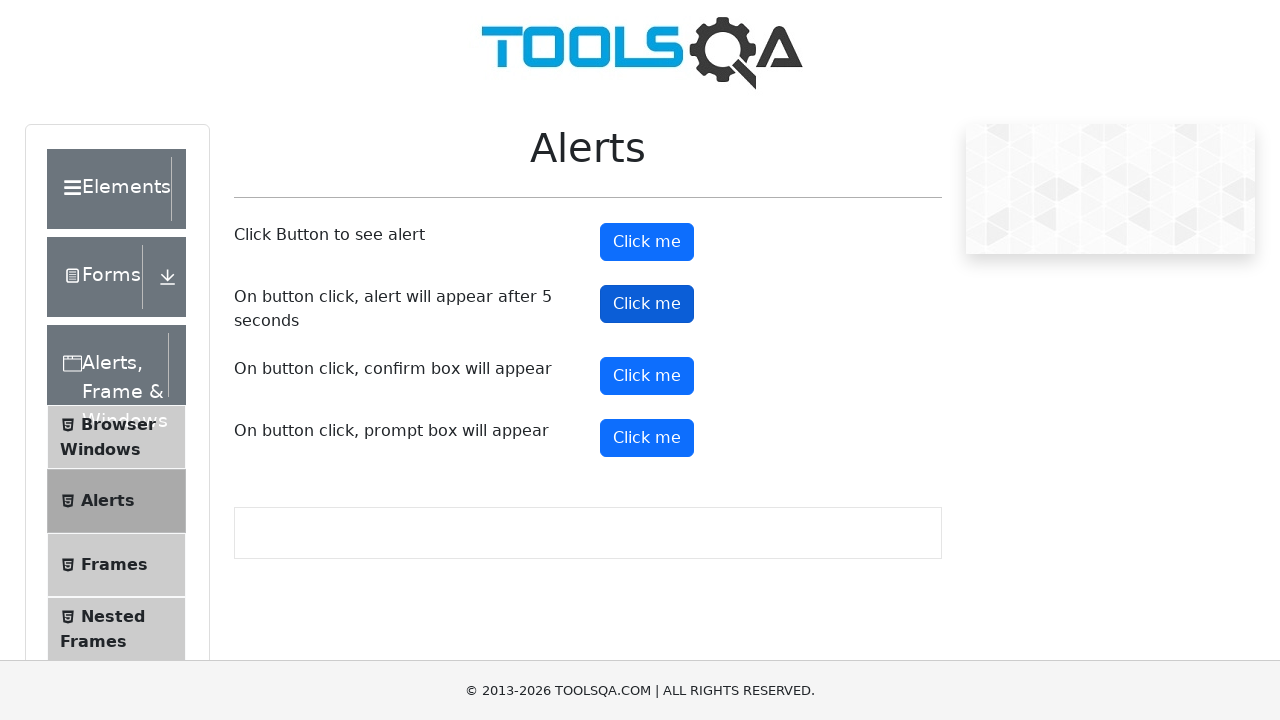

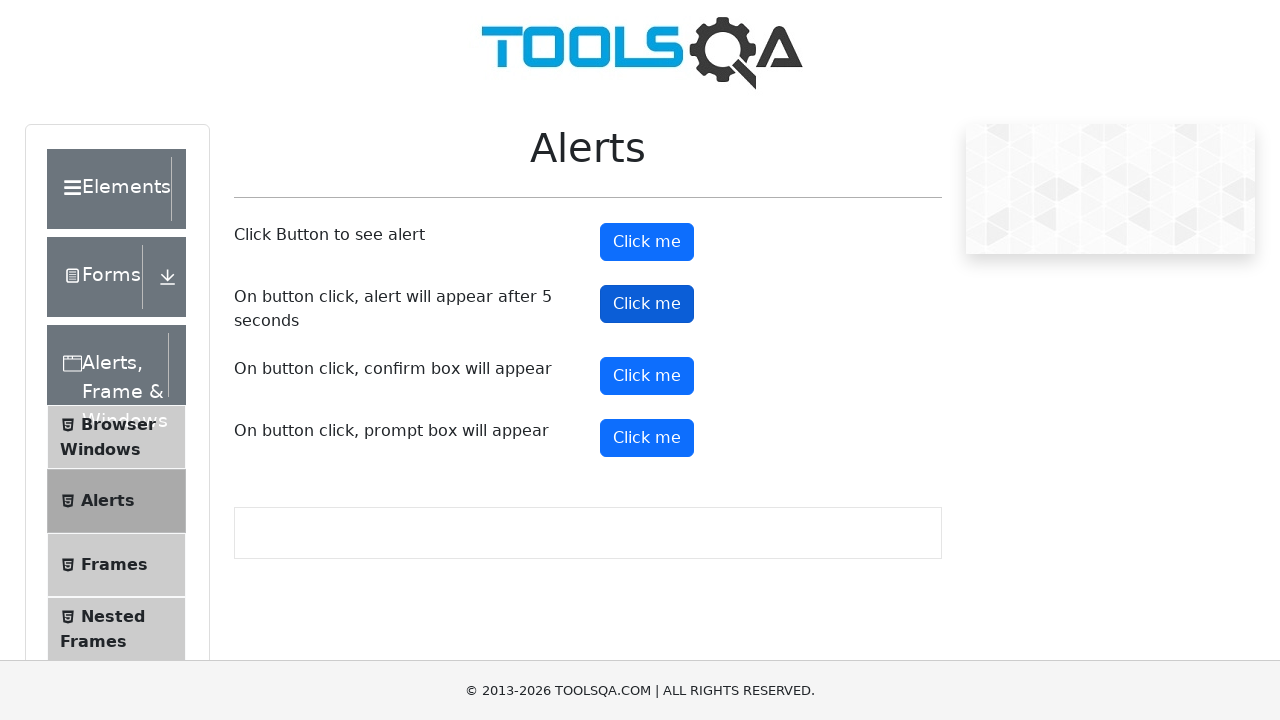